Tests editing a todo item by double-clicking, changing the text, and pressing Enter

Starting URL: https://demo.playwright.dev/todomvc

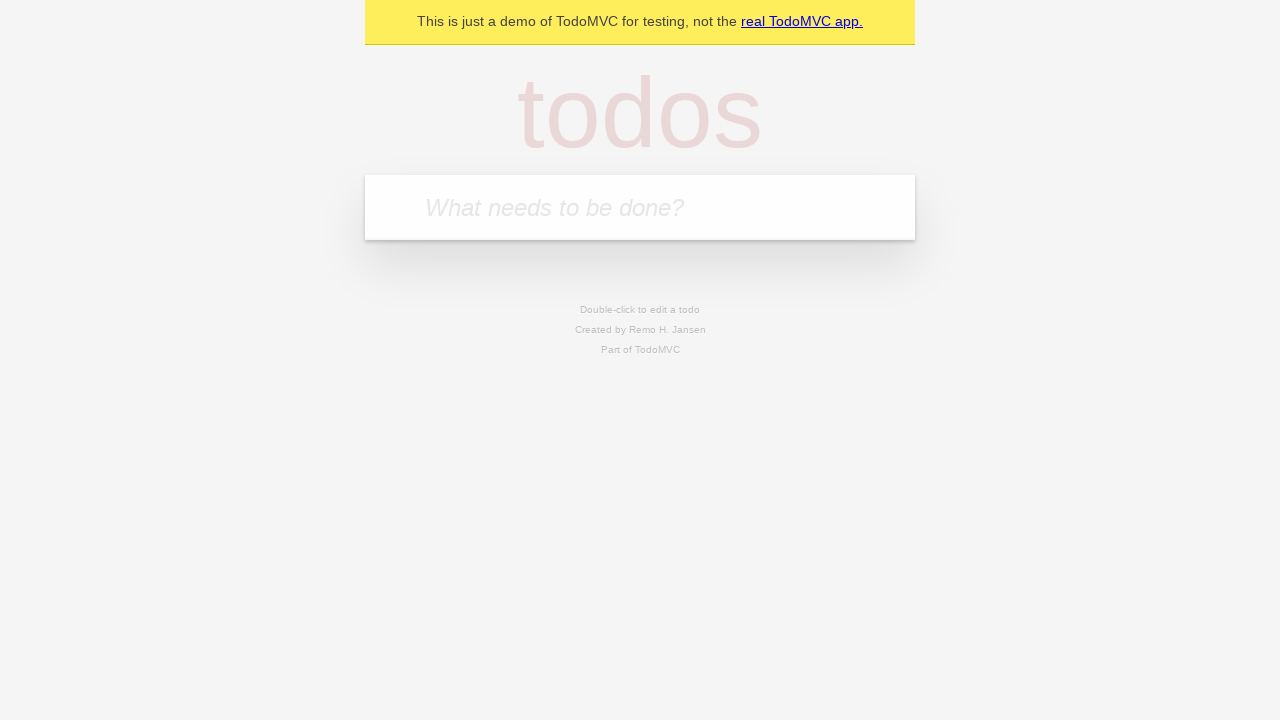

Filled todo input with 'buy some cheese' on internal:attr=[placeholder="What needs to be done?"i]
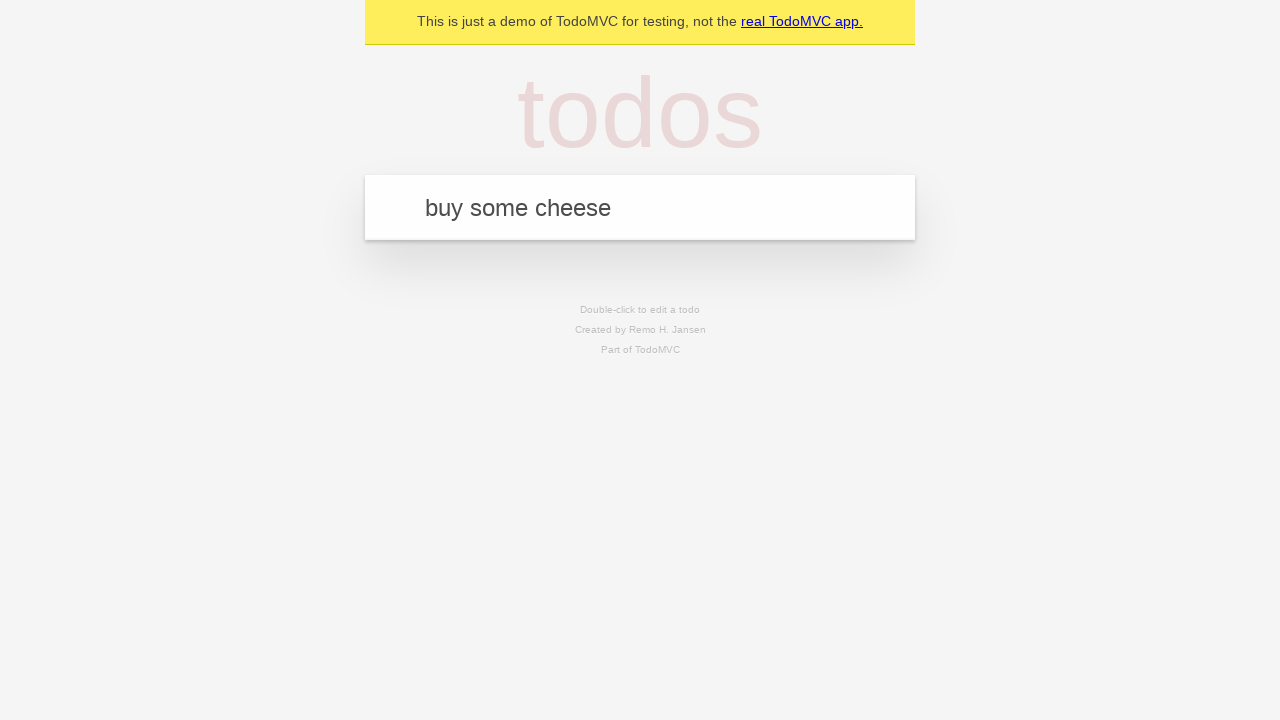

Pressed Enter to create first todo on internal:attr=[placeholder="What needs to be done?"i]
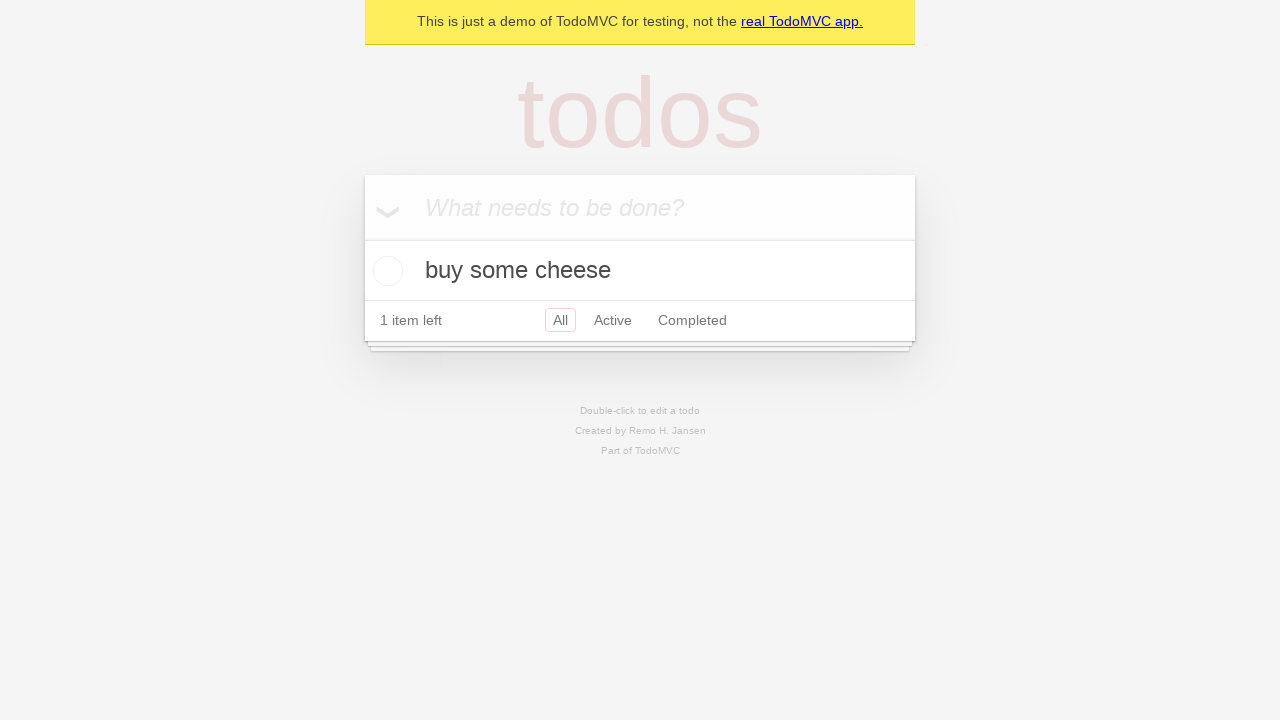

Filled todo input with 'feed the cat' on internal:attr=[placeholder="What needs to be done?"i]
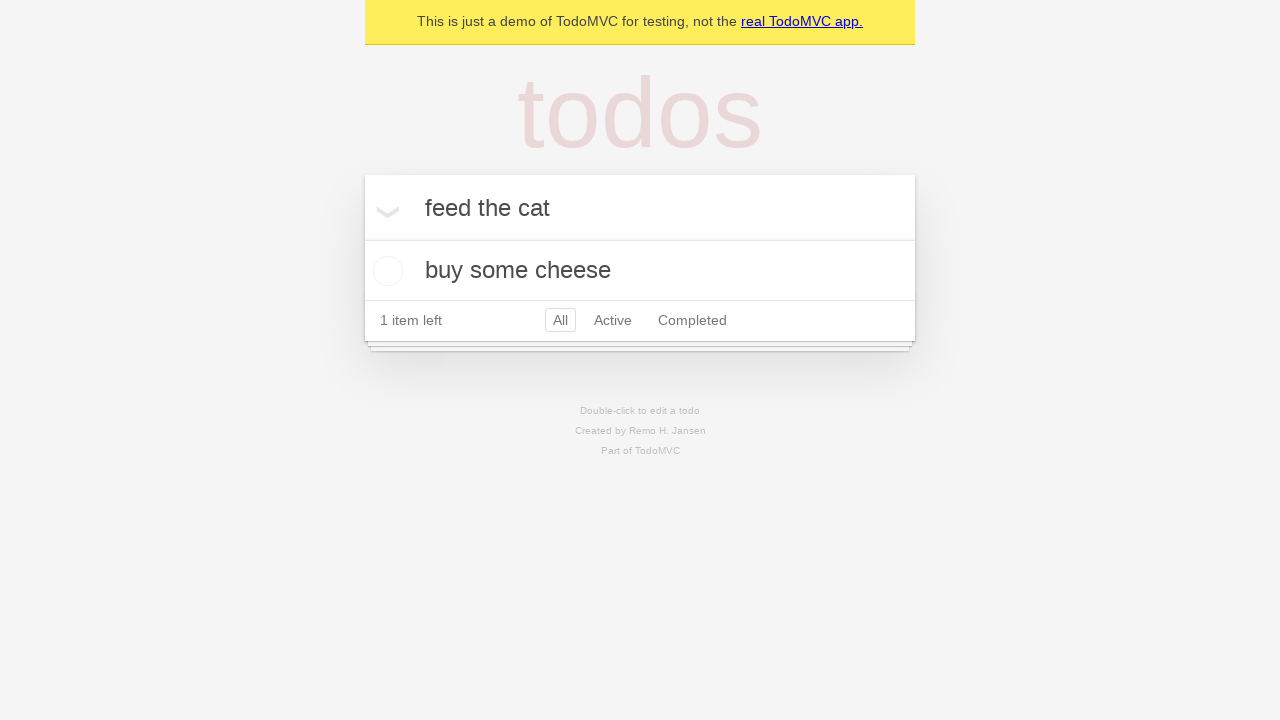

Pressed Enter to create second todo on internal:attr=[placeholder="What needs to be done?"i]
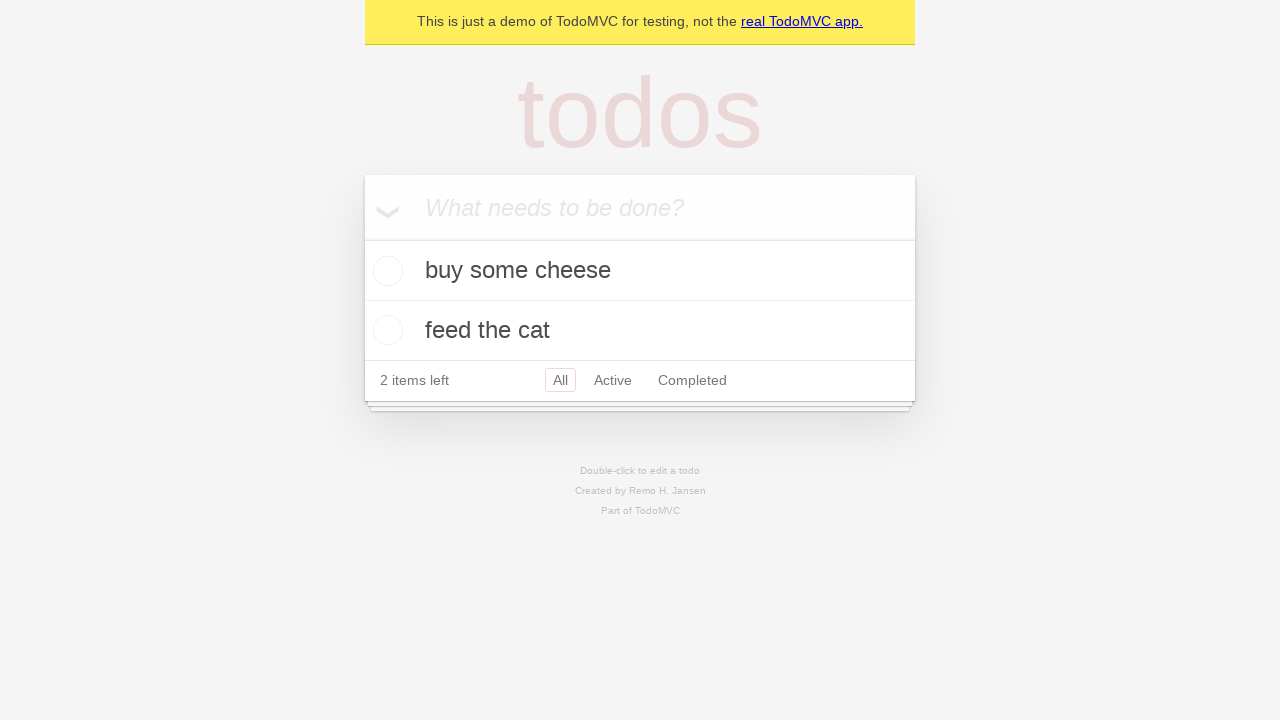

Filled todo input with 'book a doctors appointment' on internal:attr=[placeholder="What needs to be done?"i]
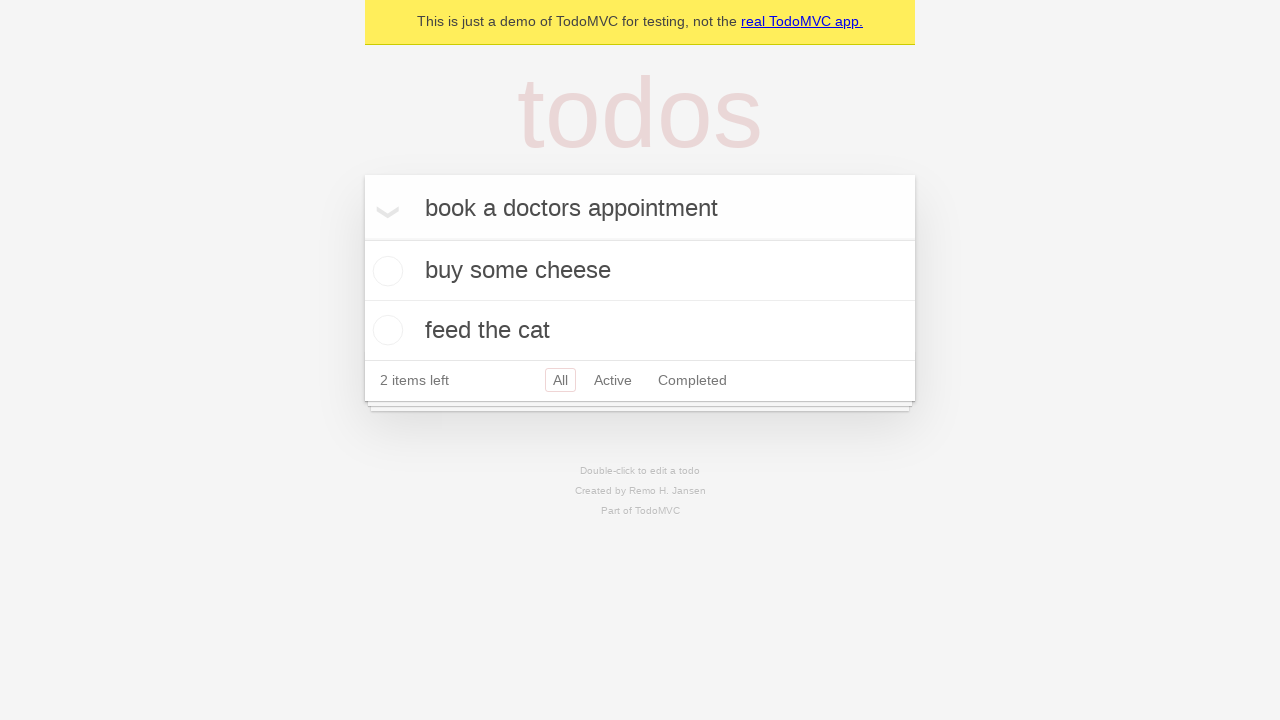

Pressed Enter to create third todo on internal:attr=[placeholder="What needs to be done?"i]
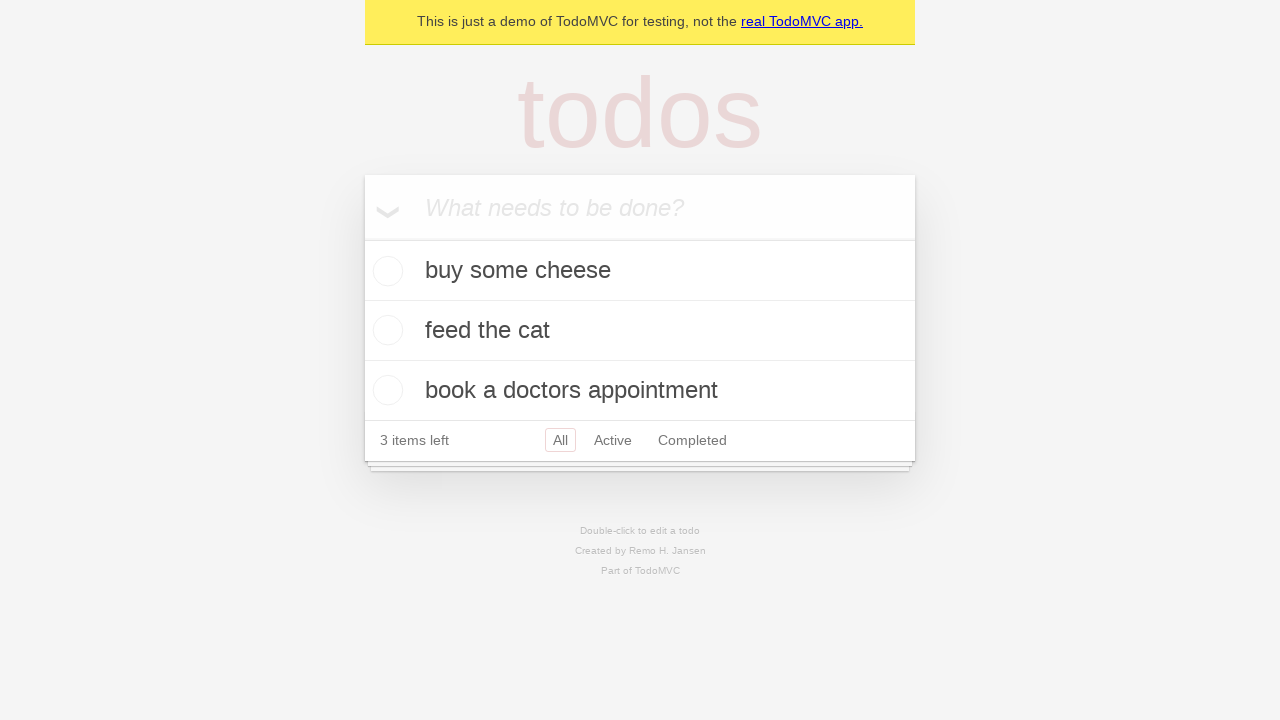

Double-clicked second todo item to enter edit mode at (640, 331) on internal:testid=[data-testid="todo-item"s] >> nth=1
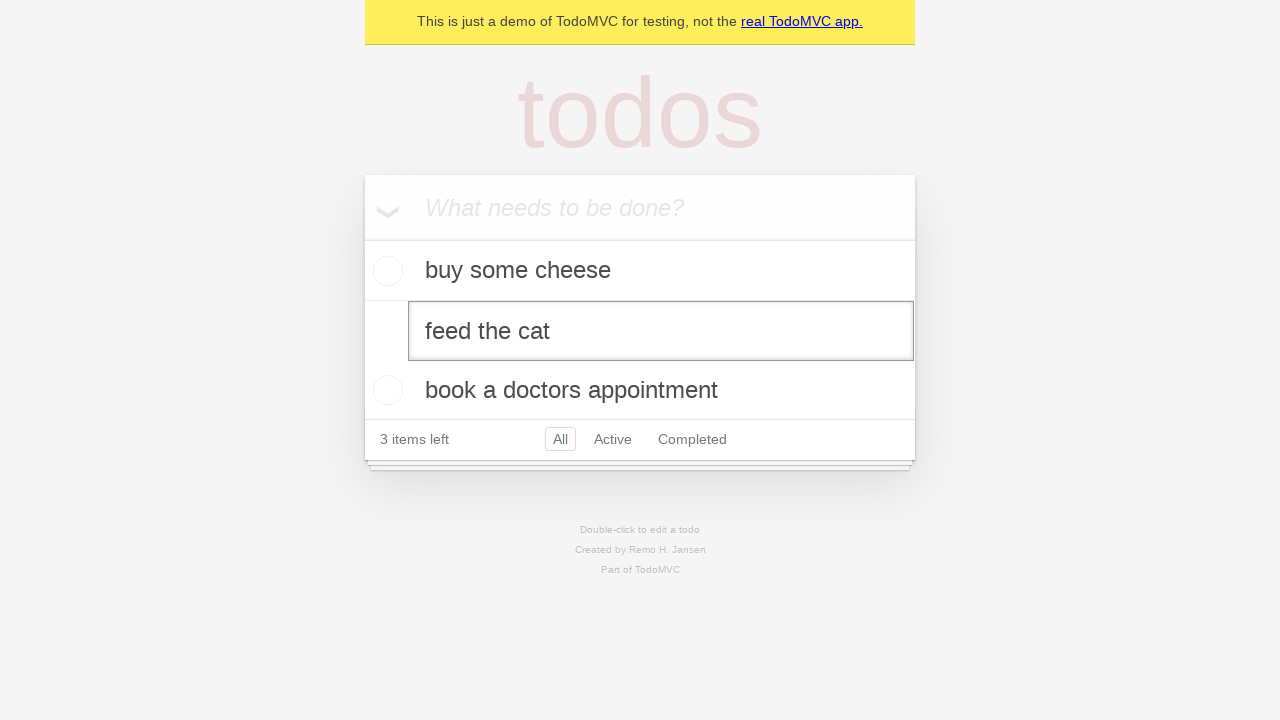

Changed todo text to 'buy some sausages' on internal:testid=[data-testid="todo-item"s] >> nth=1 >> internal:role=textbox[nam
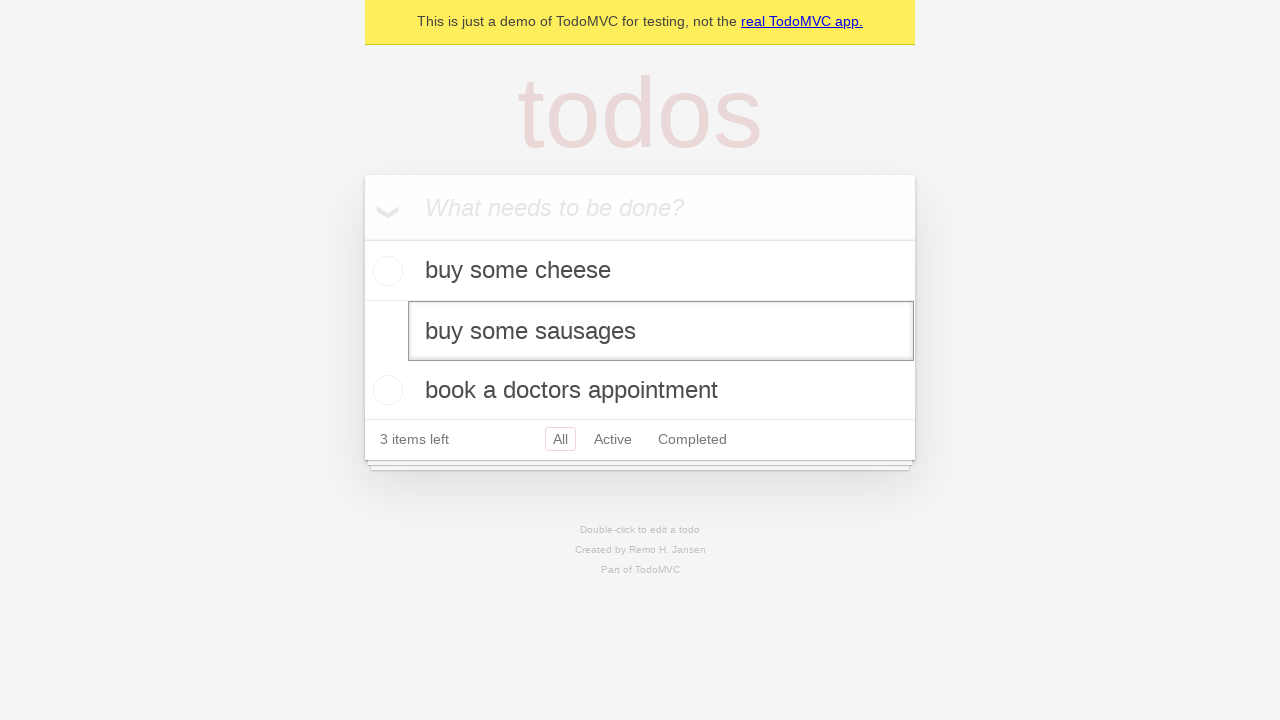

Pressed Enter to save edited todo on internal:testid=[data-testid="todo-item"s] >> nth=1 >> internal:role=textbox[nam
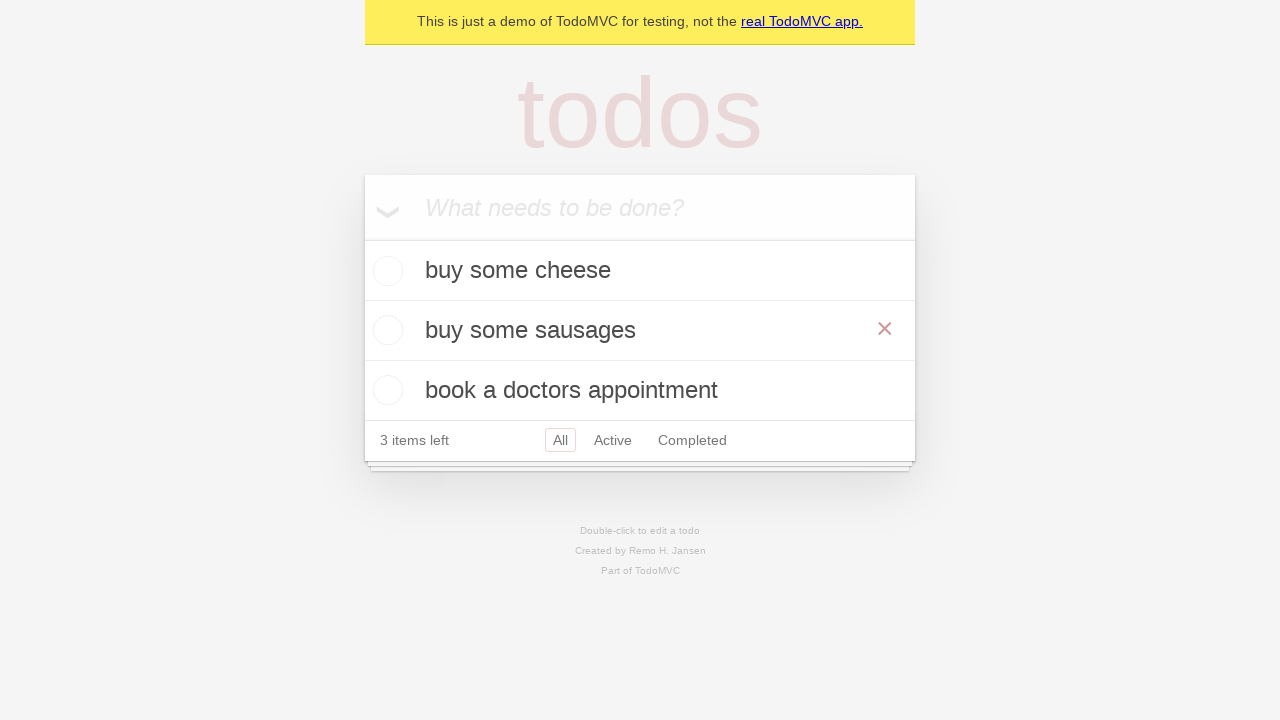

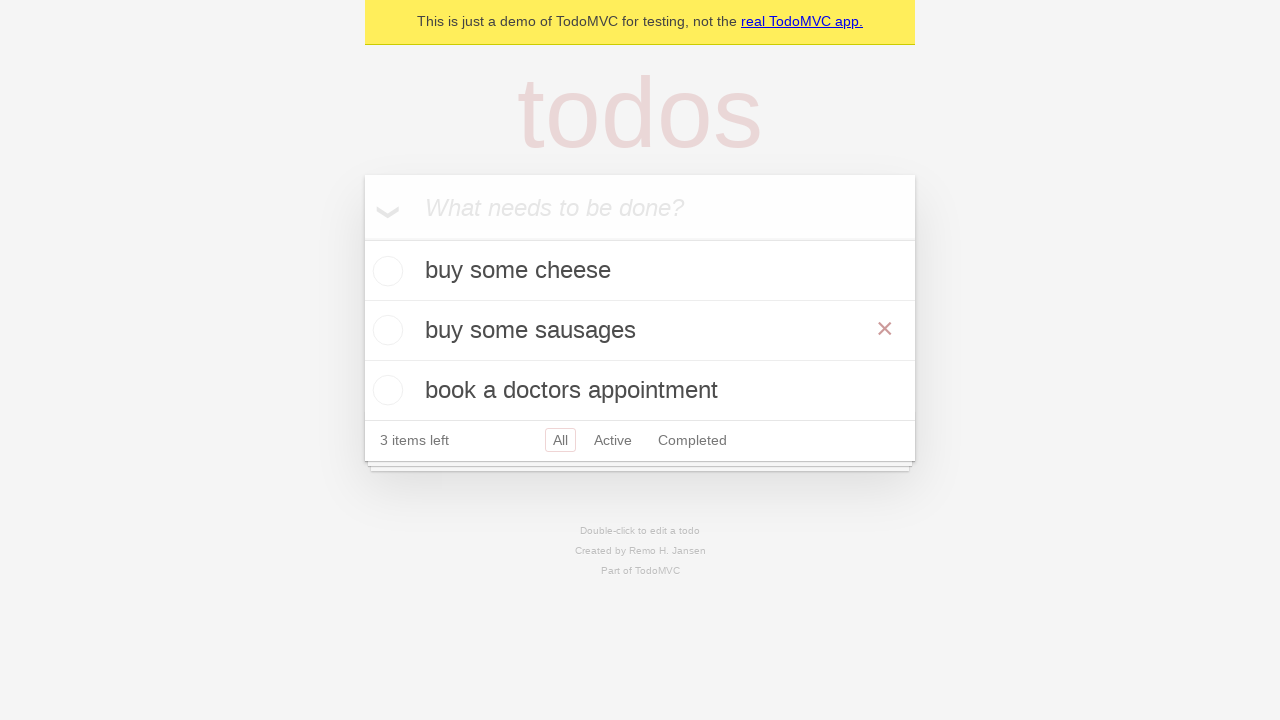